Tests element visibility on the DemoQA website by navigating to the Elements section and verifying that Text Box and Check Box menu items are visible

Starting URL: https://demoqa.com/

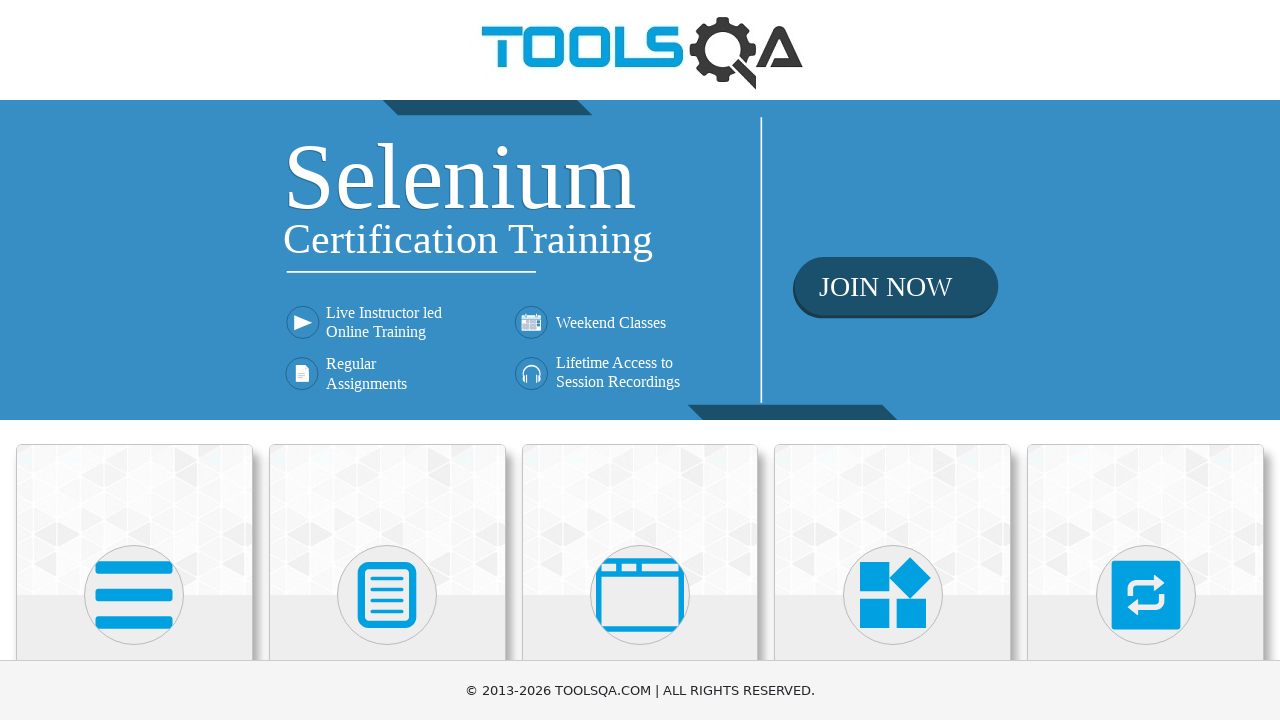

Scrolled down 600px to view Elements section
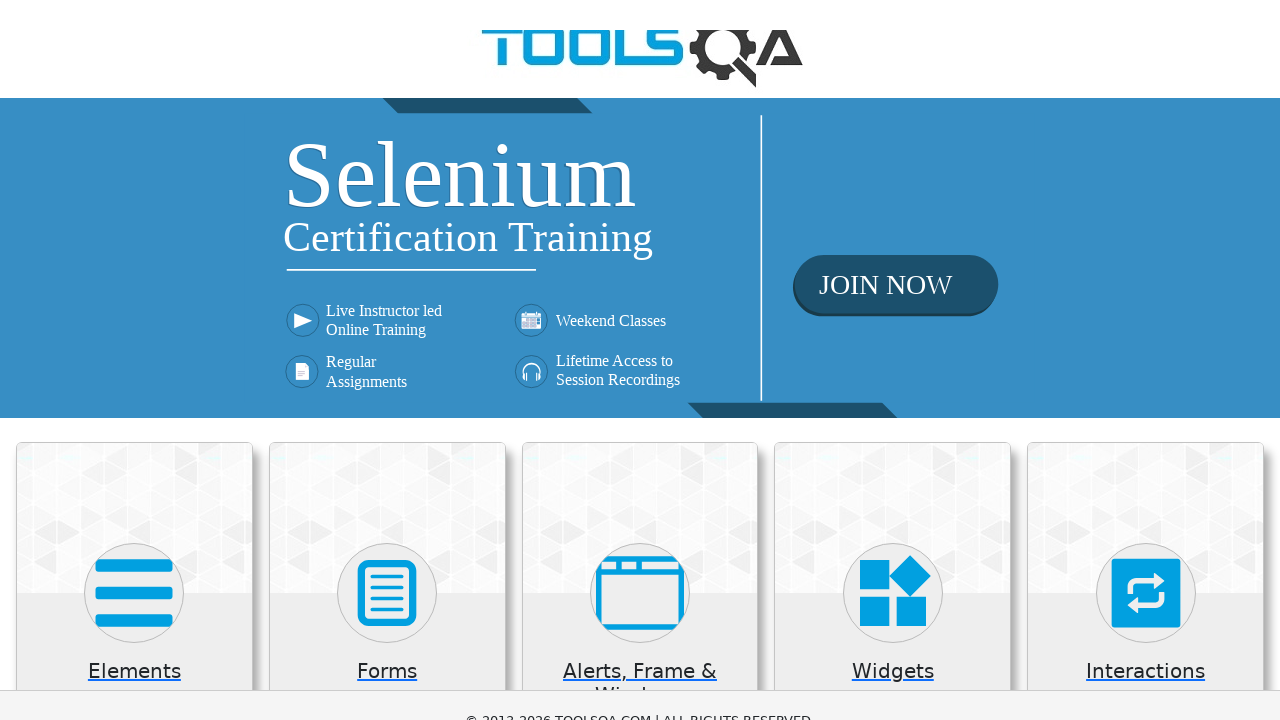

Clicked on Elements tab at (134, 73) on xpath=//h5[contains(text(),'Elements')]
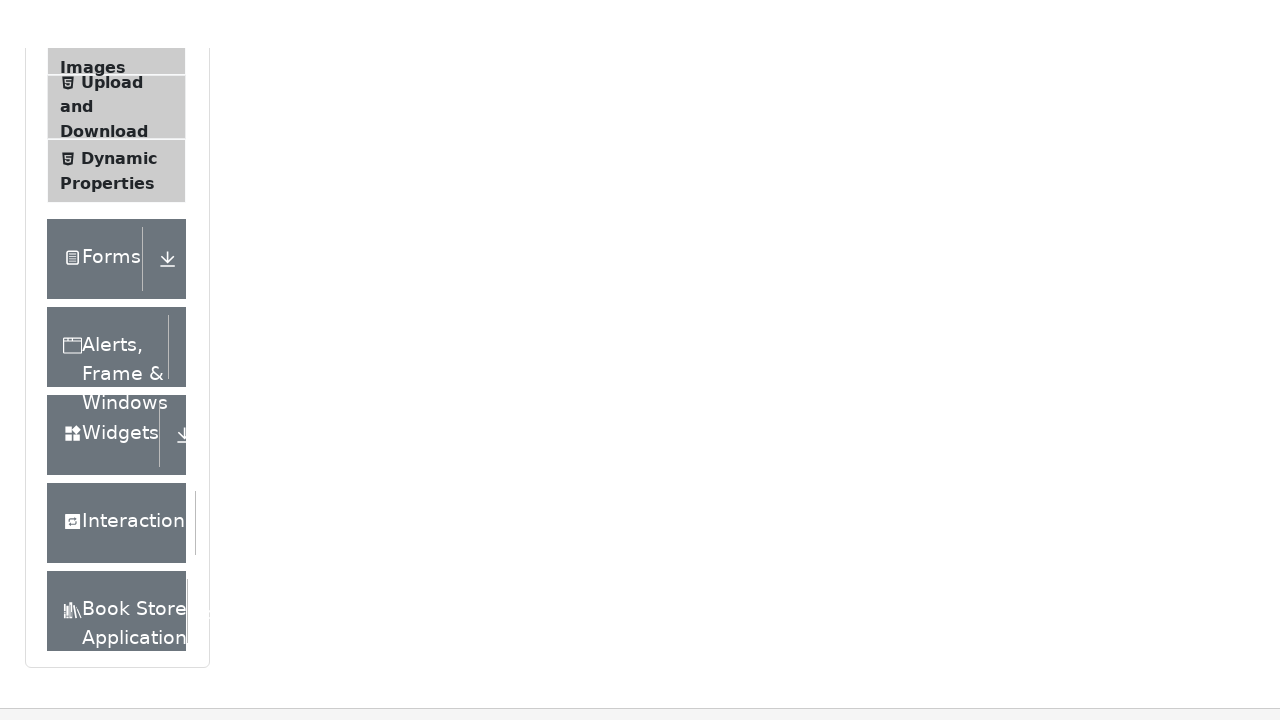

Text Box menu item is now visible
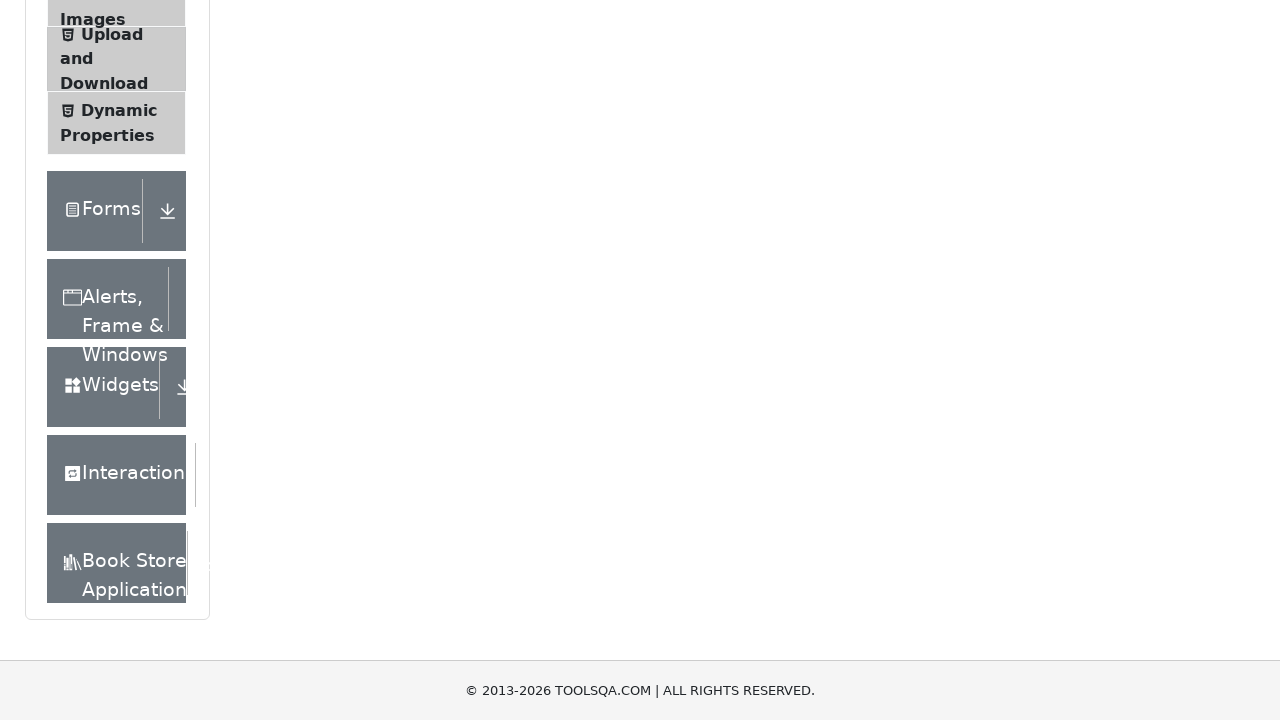

Check Box menu item is now visible
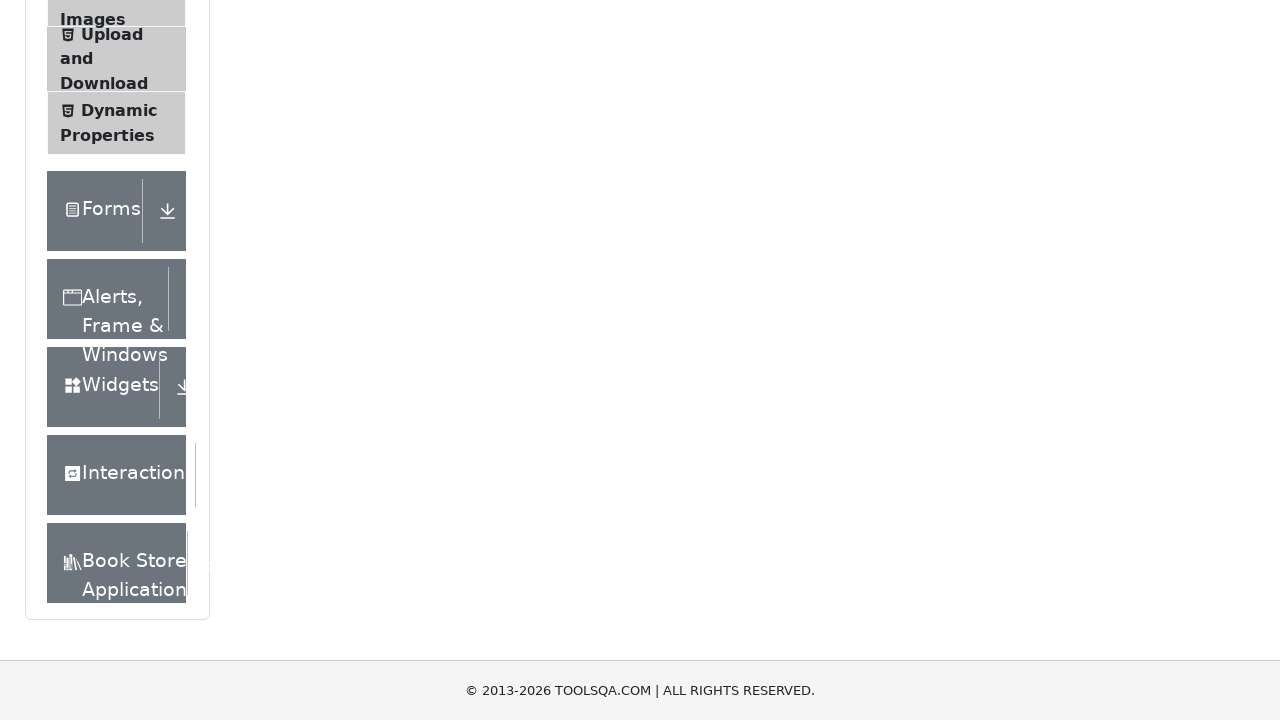

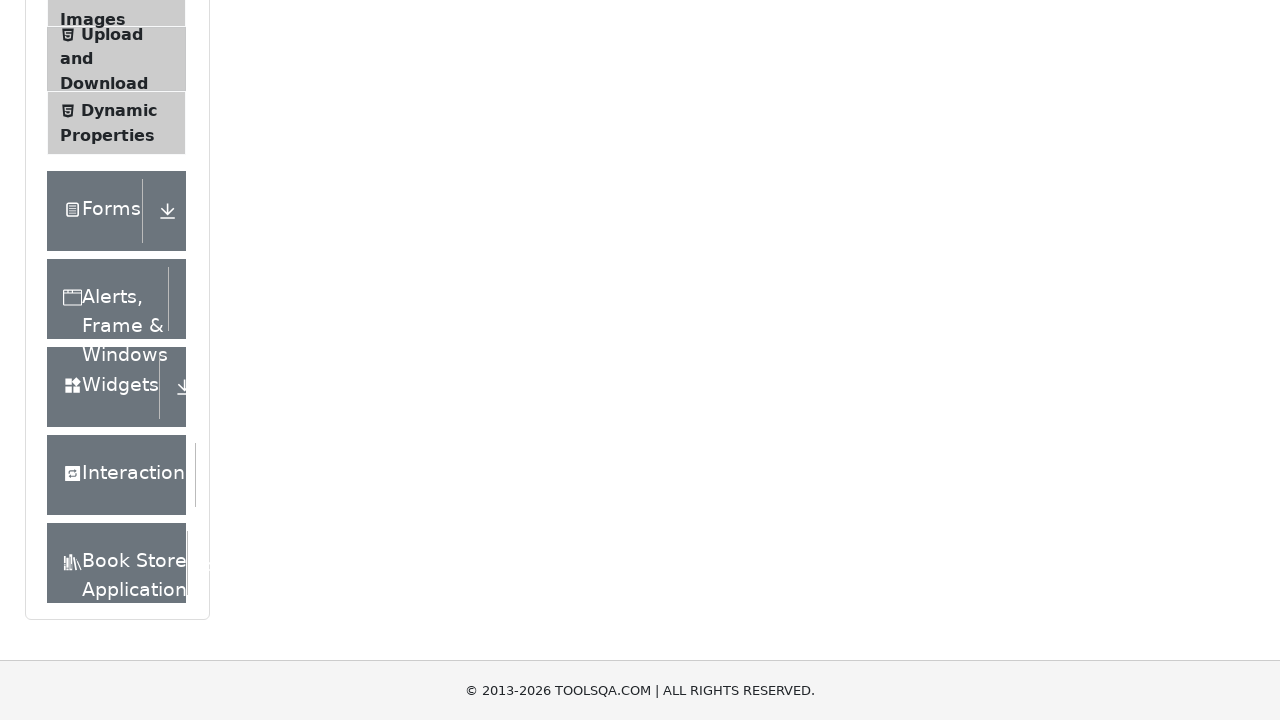